Tests window handling functionality by opening a new window, switching to it, navigating through menu items, and filling a form field

Starting URL: https://leafground.com/window.xhtml

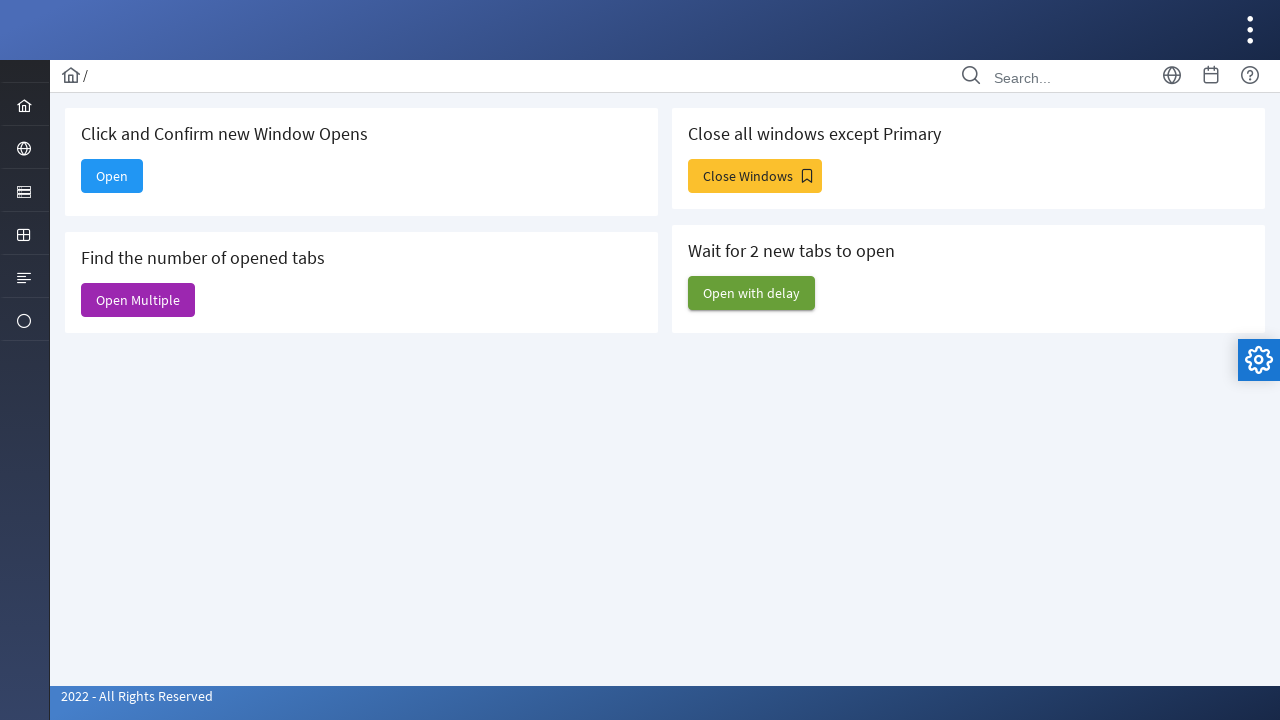

Clicked button to open new window at (112, 176) on #j_idt88\:new
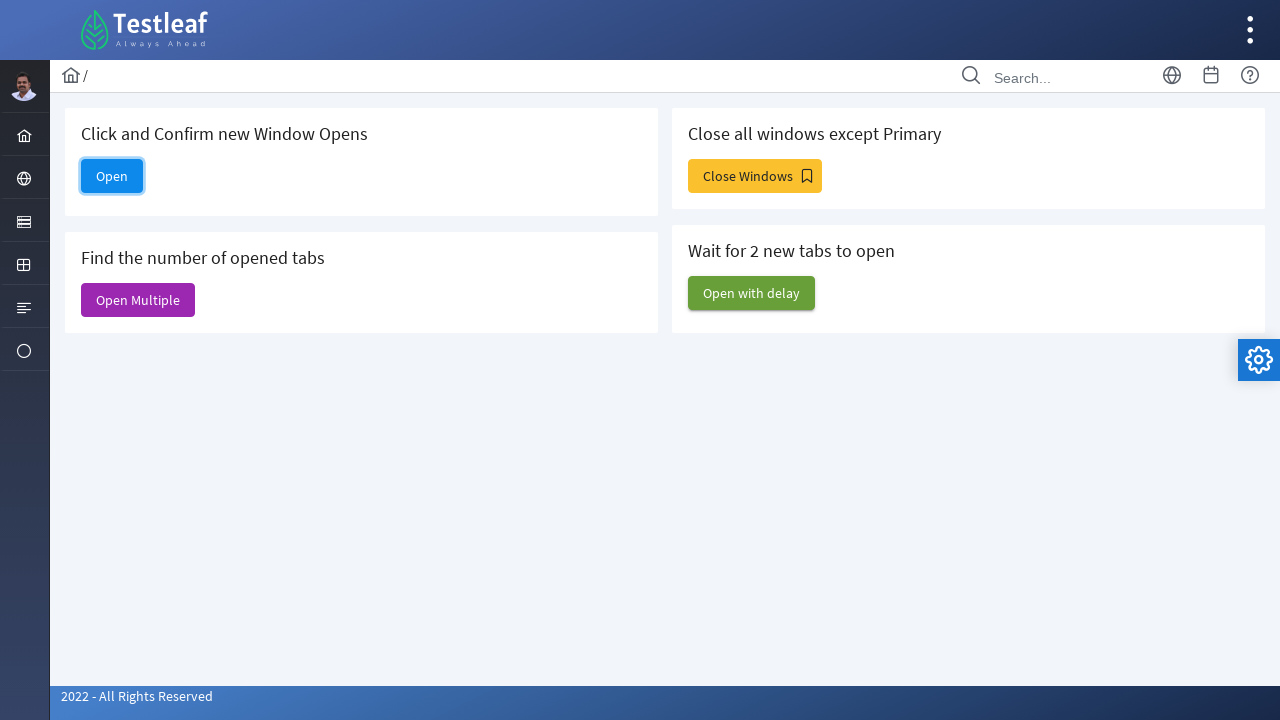

New window opened and captured
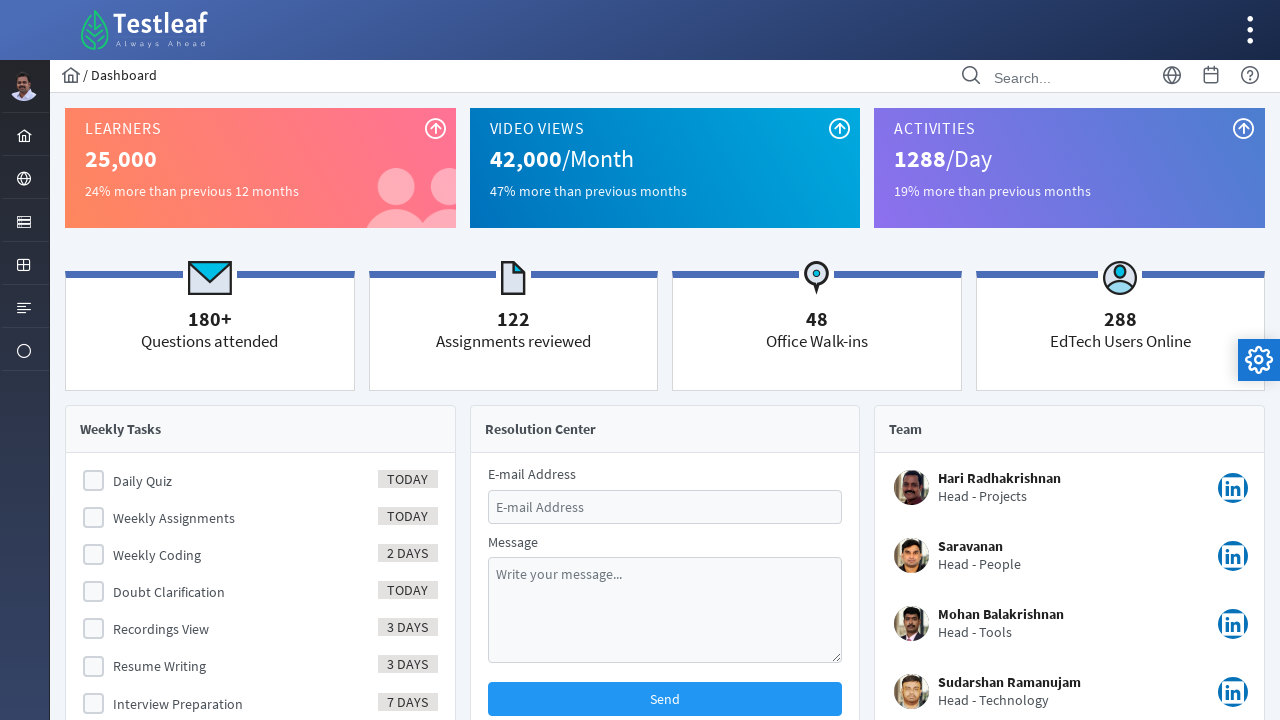

New window page load state completed
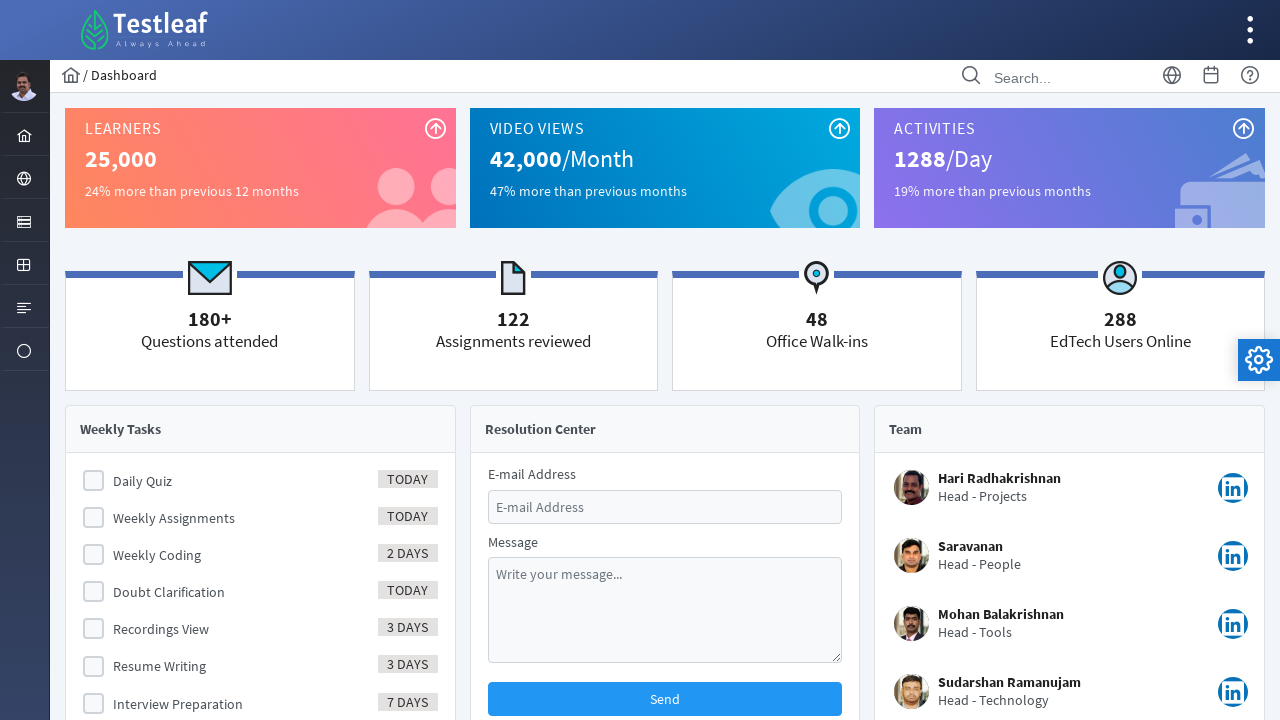

Clicked first menu item at (24, 220) on #menuform\:j_idt40
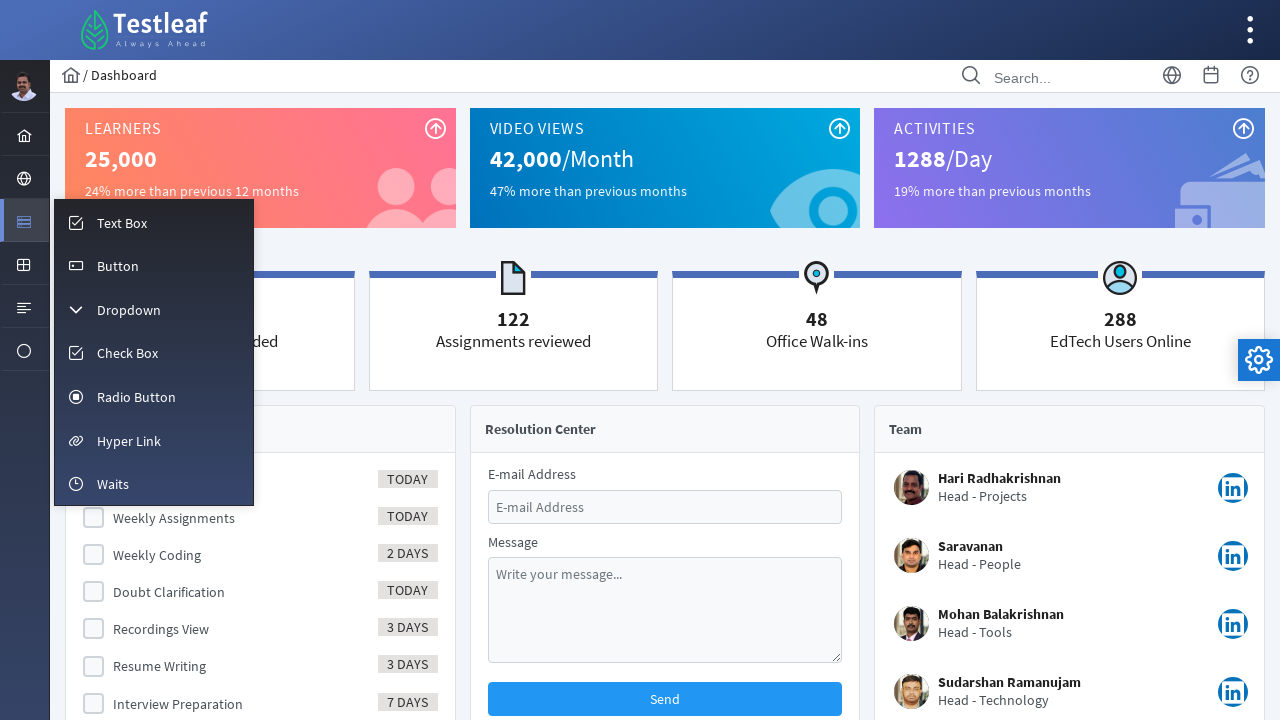

Input menu item became visible
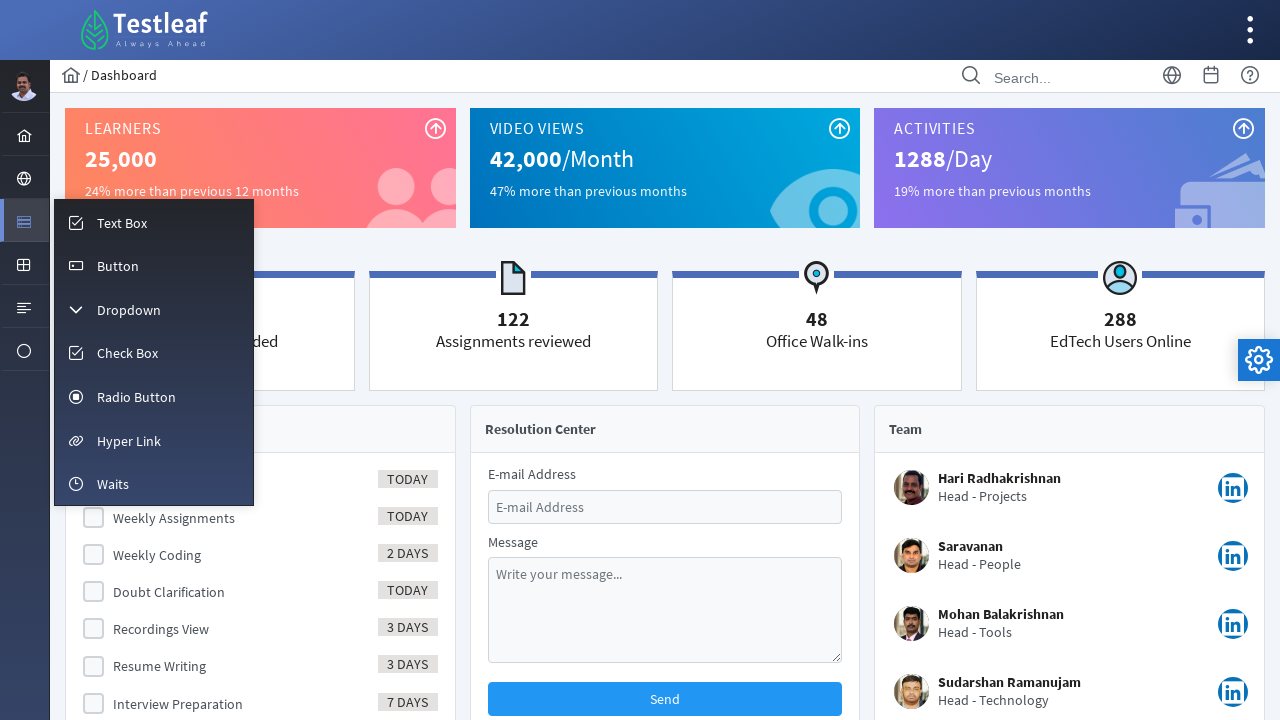

Clicked input menu item at (154, 222) on #menuform\:m_input
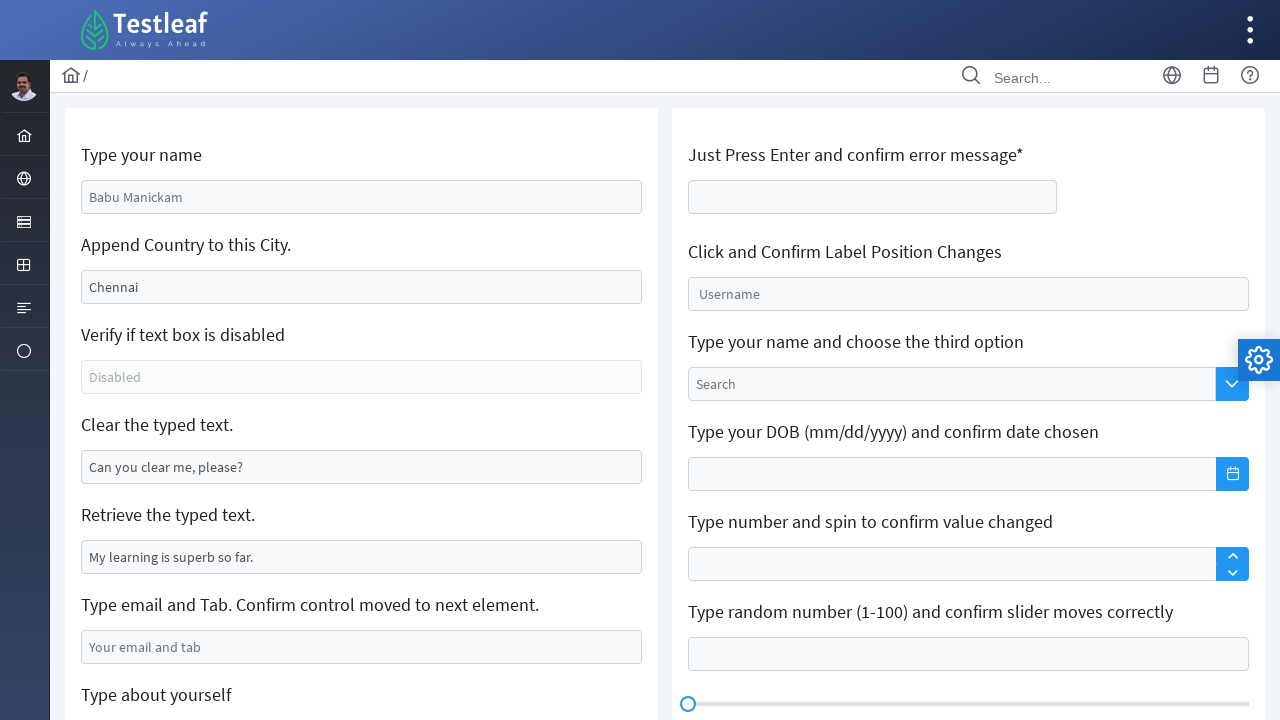

Filled name field with 'sathish' on #j_idt88\:name
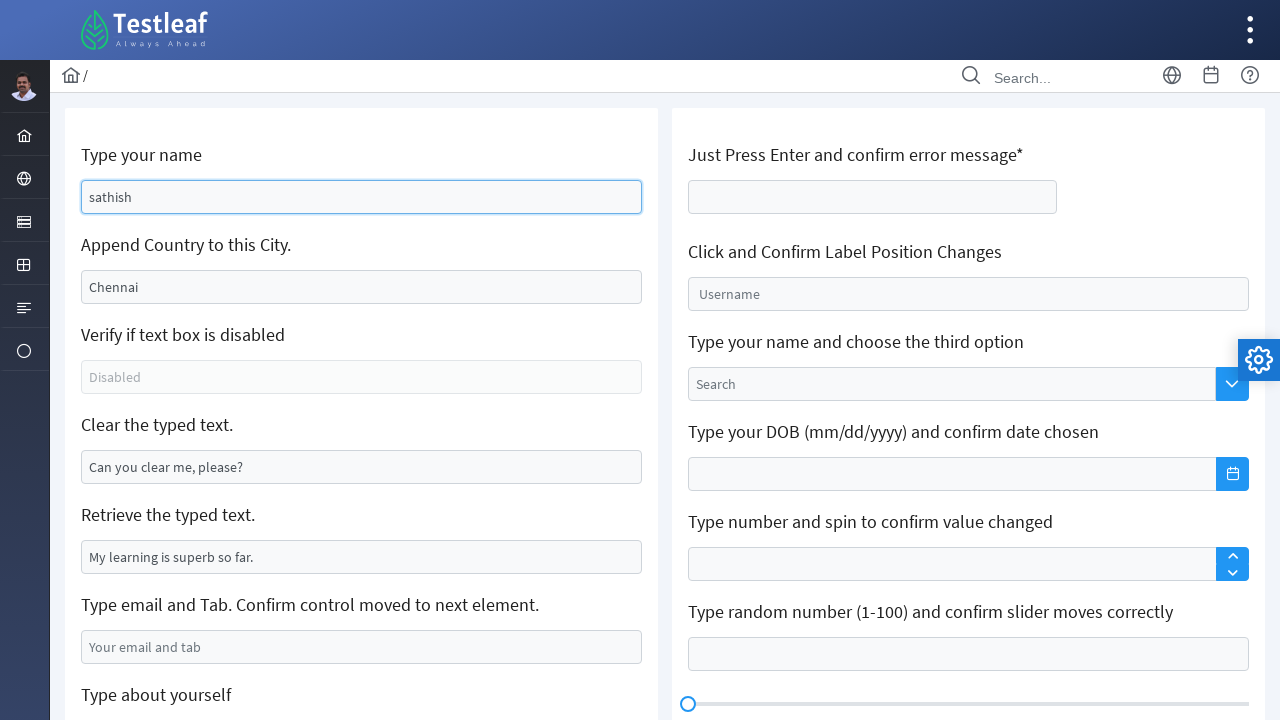

Closed new window
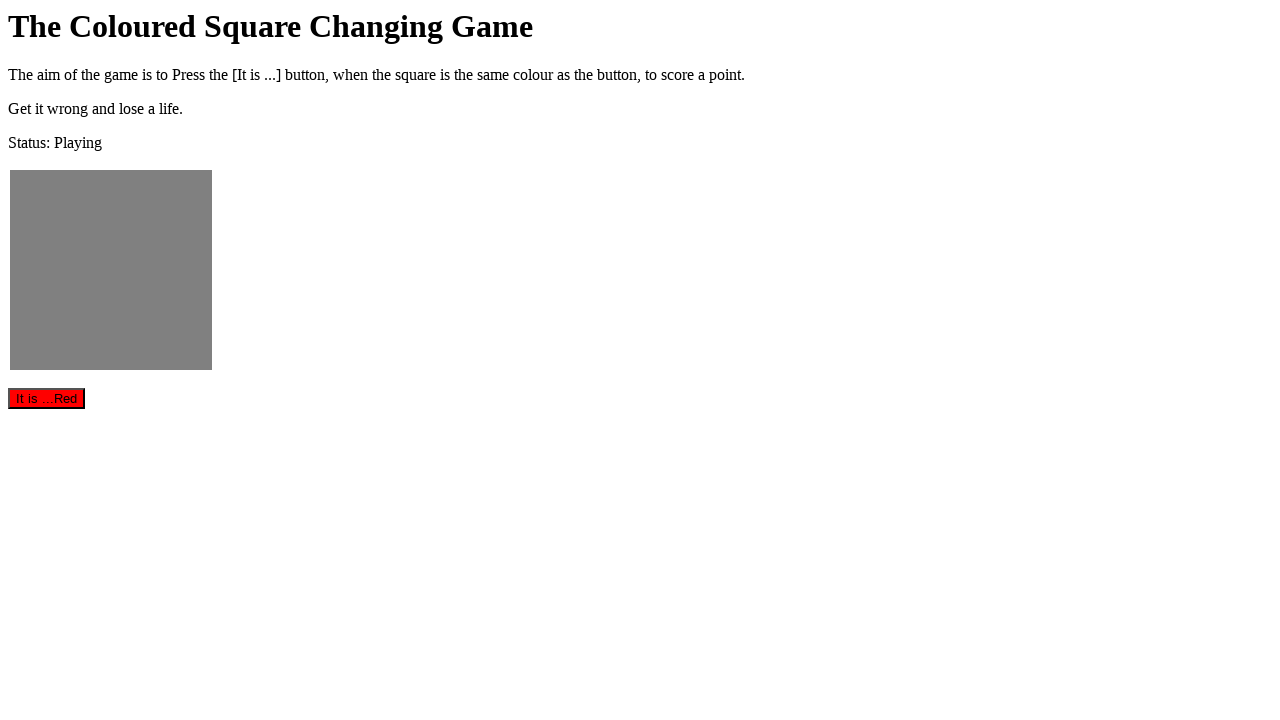

Original page load state completed, focus returned to main window
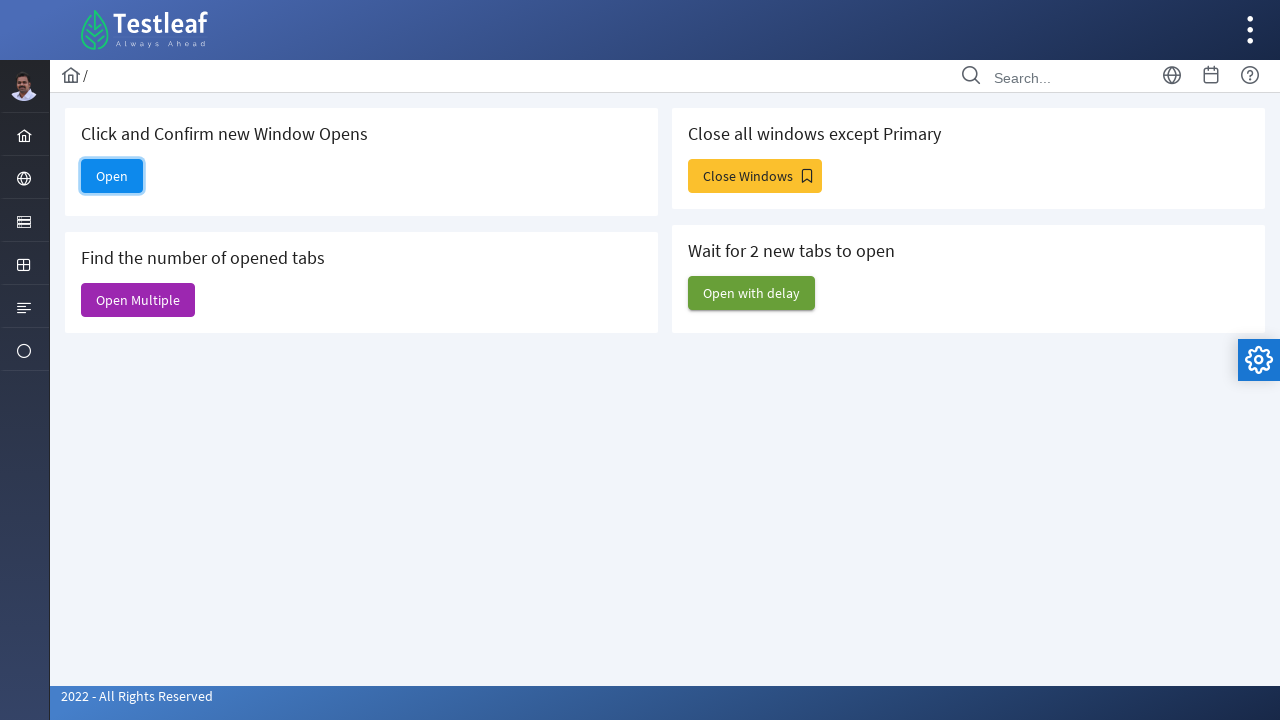

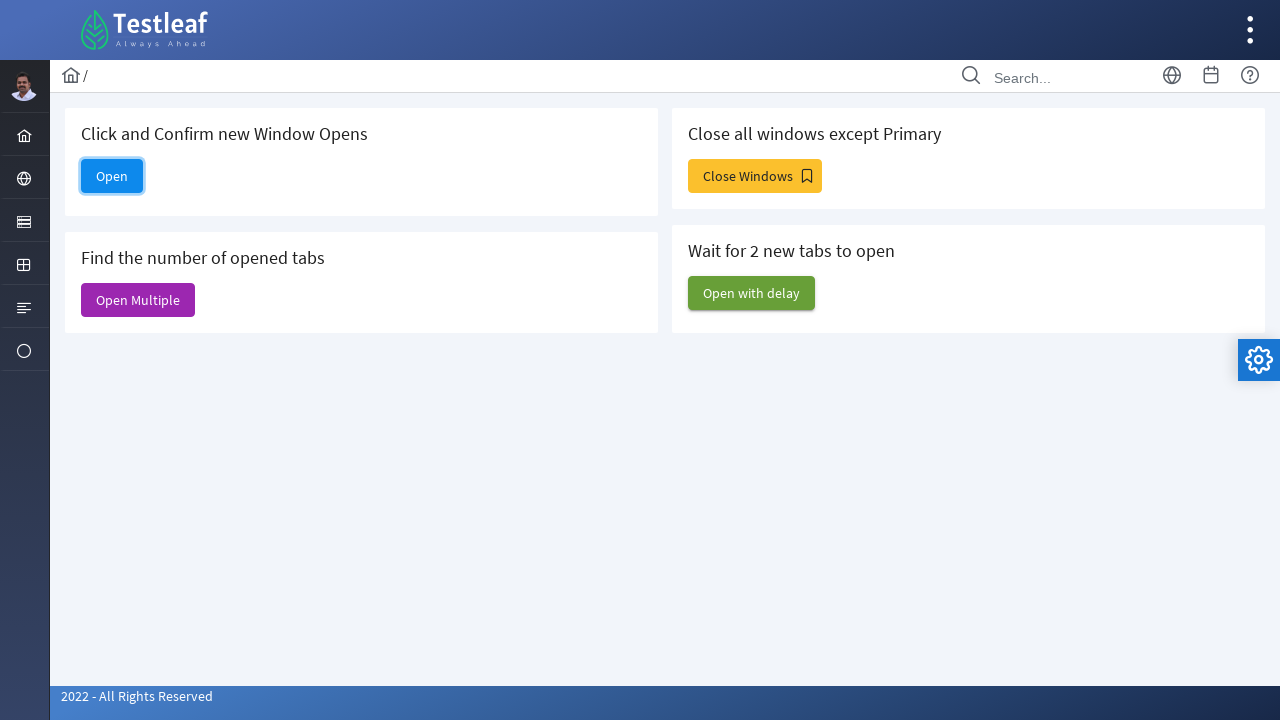